Tests the double-click button functionality by performing a double-click and verifying the result message.

Starting URL: https://demoqa.com/elements

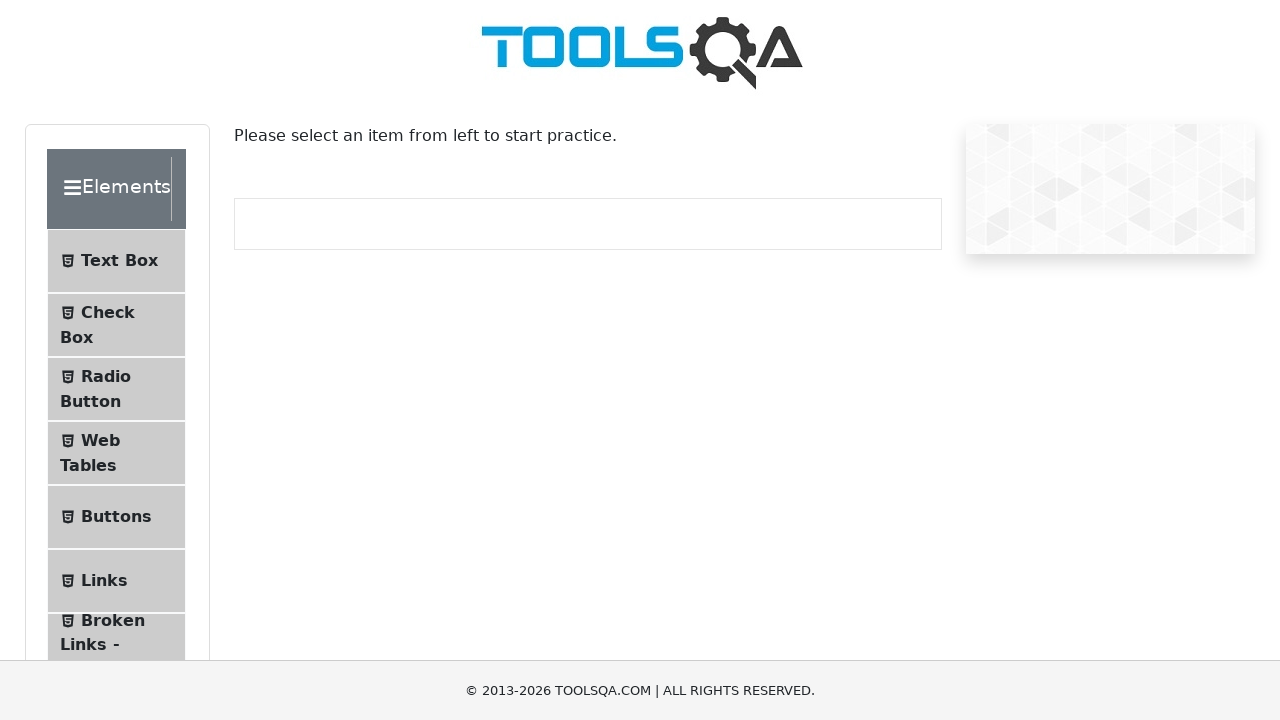

Clicked on Buttons menu item at (116, 517) on #item-4:visible
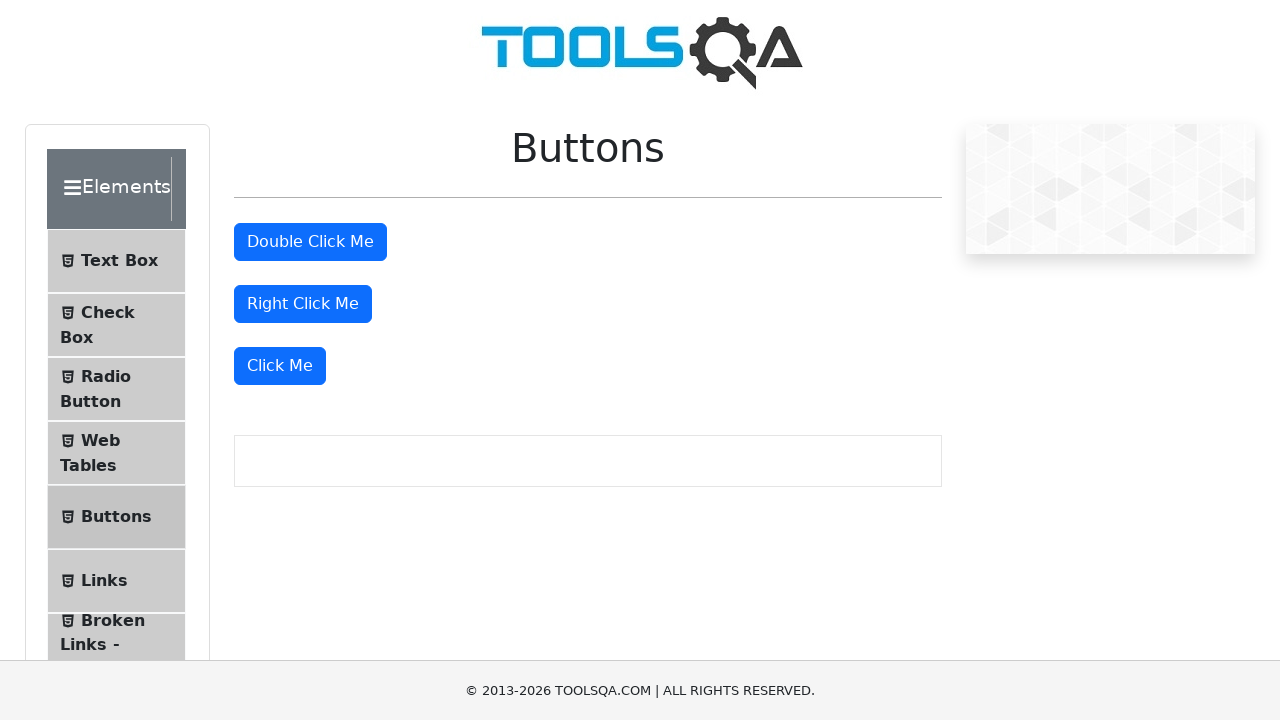

Scrolled double-click button into view
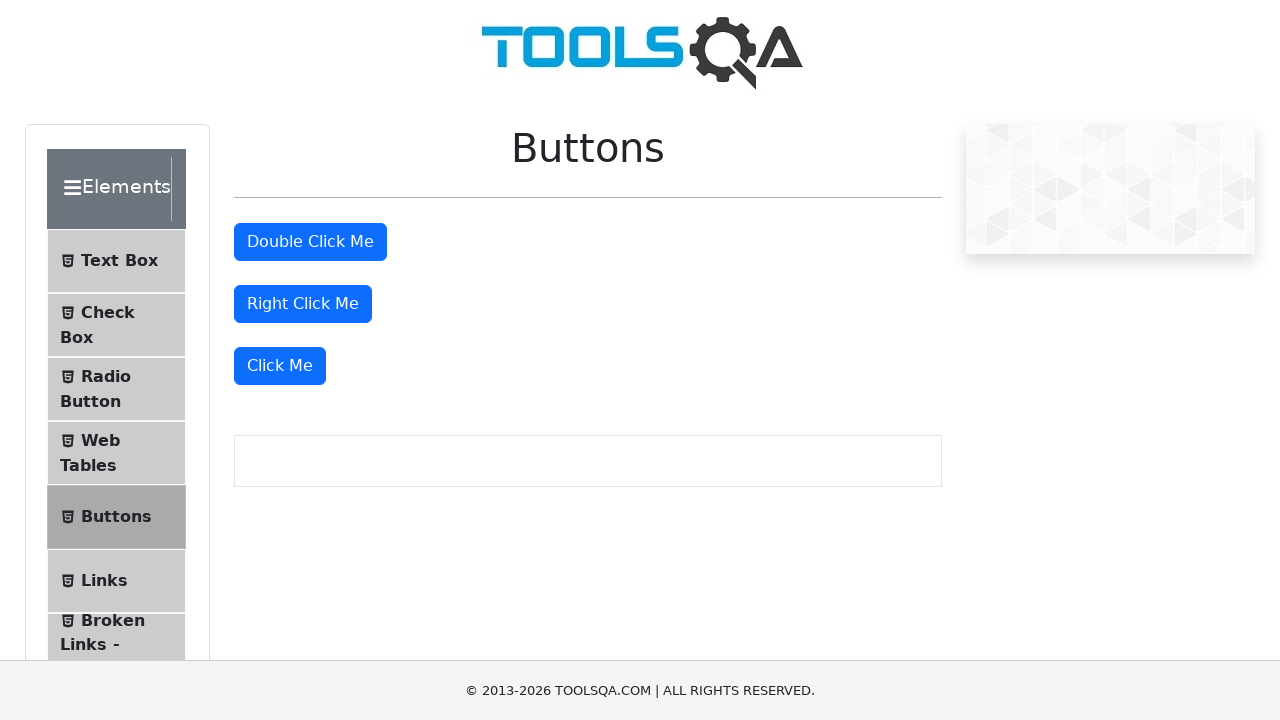

Performed double-click on the double-click button at (310, 242) on #doubleClickBtn
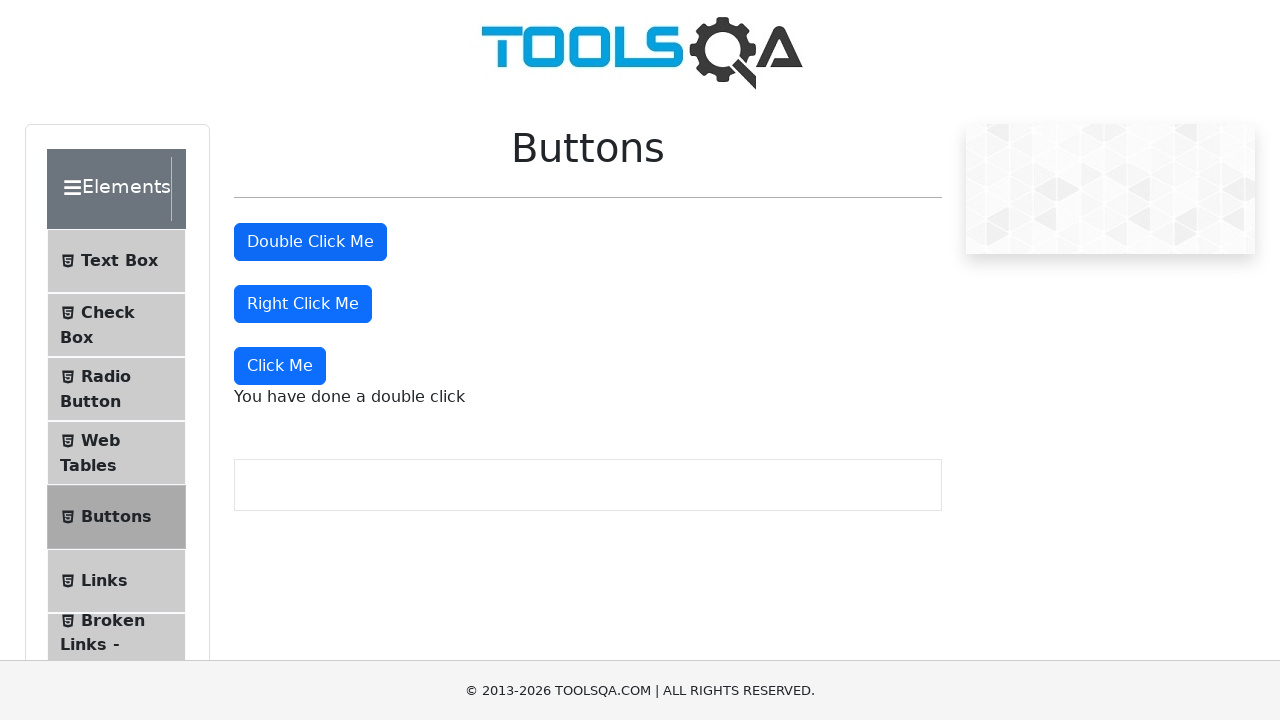

Double-click result message appeared
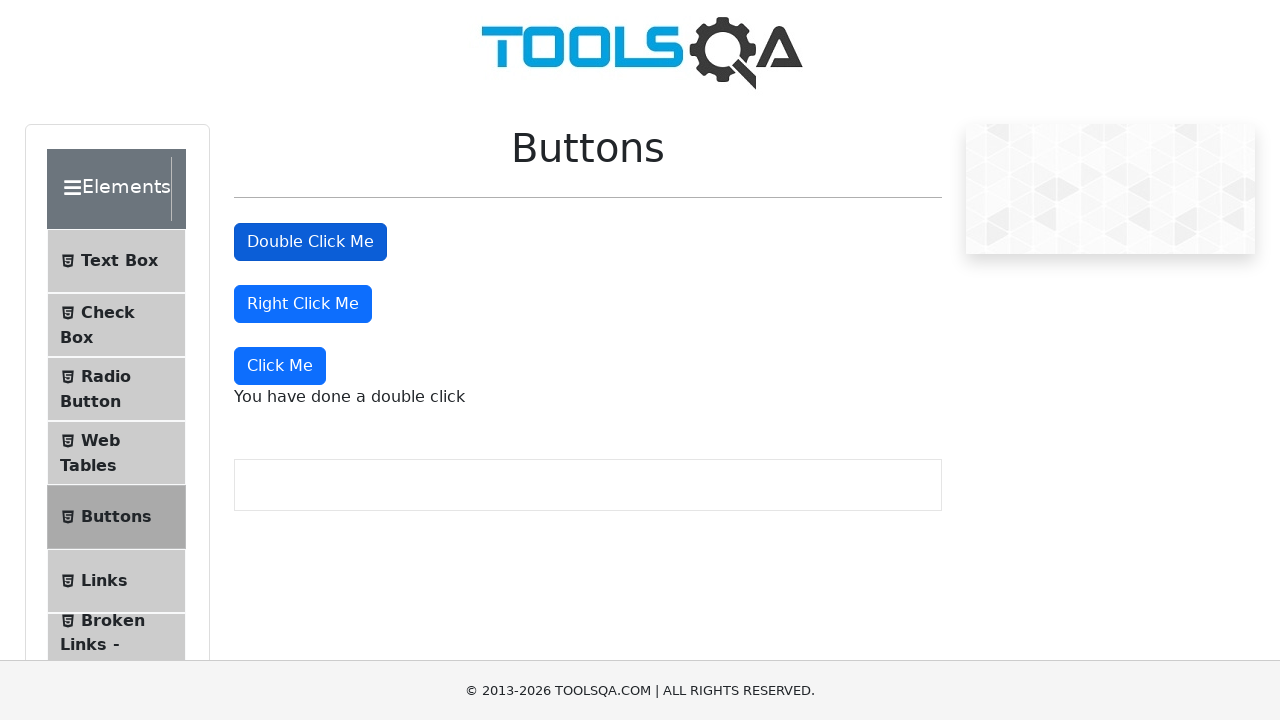

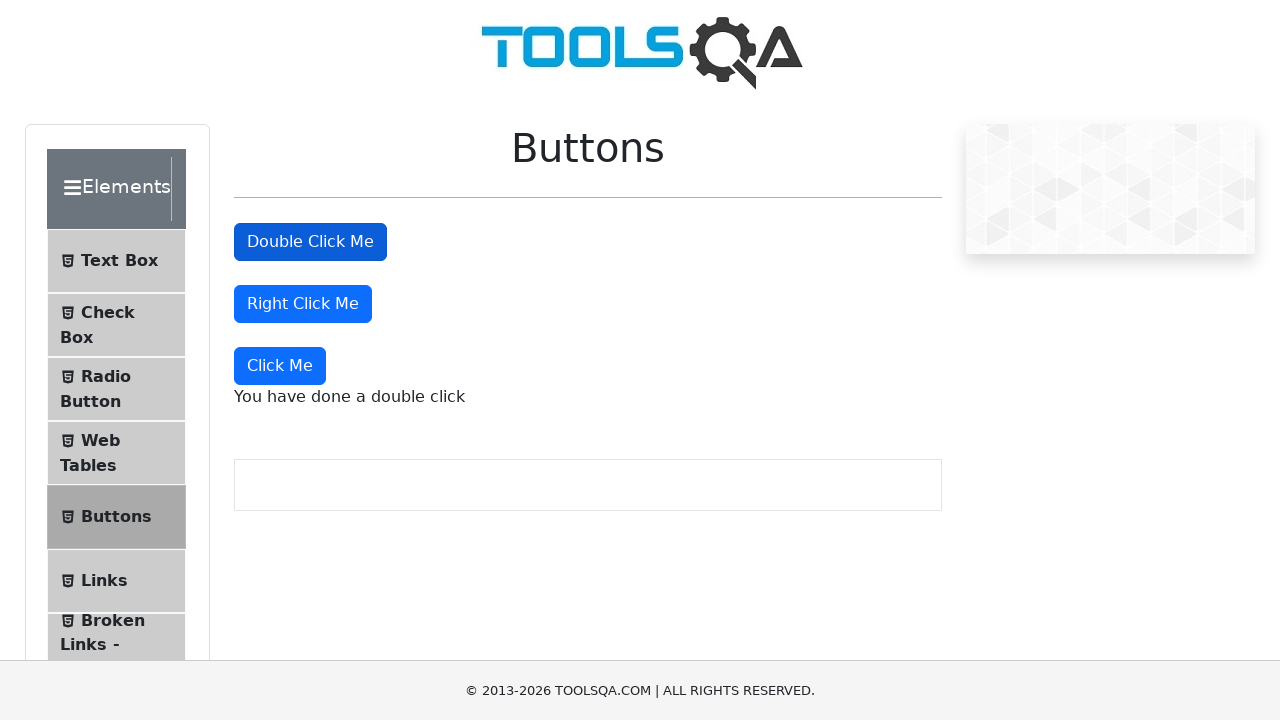